Navigates to a testing blog page and clicks on an input element (textbox) using XPath

Starting URL: http://only-testing-blog.blogspot.com/2014/01/textbox.html?

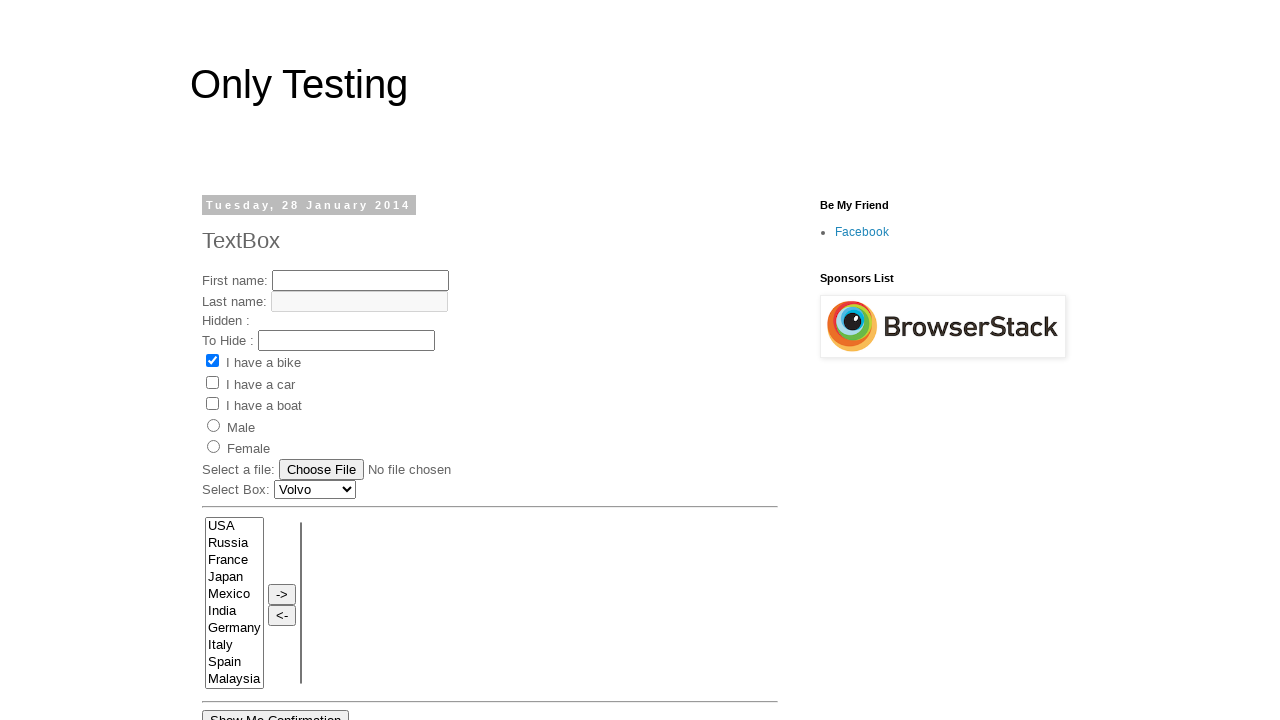

Navigated to testing blog textbox page
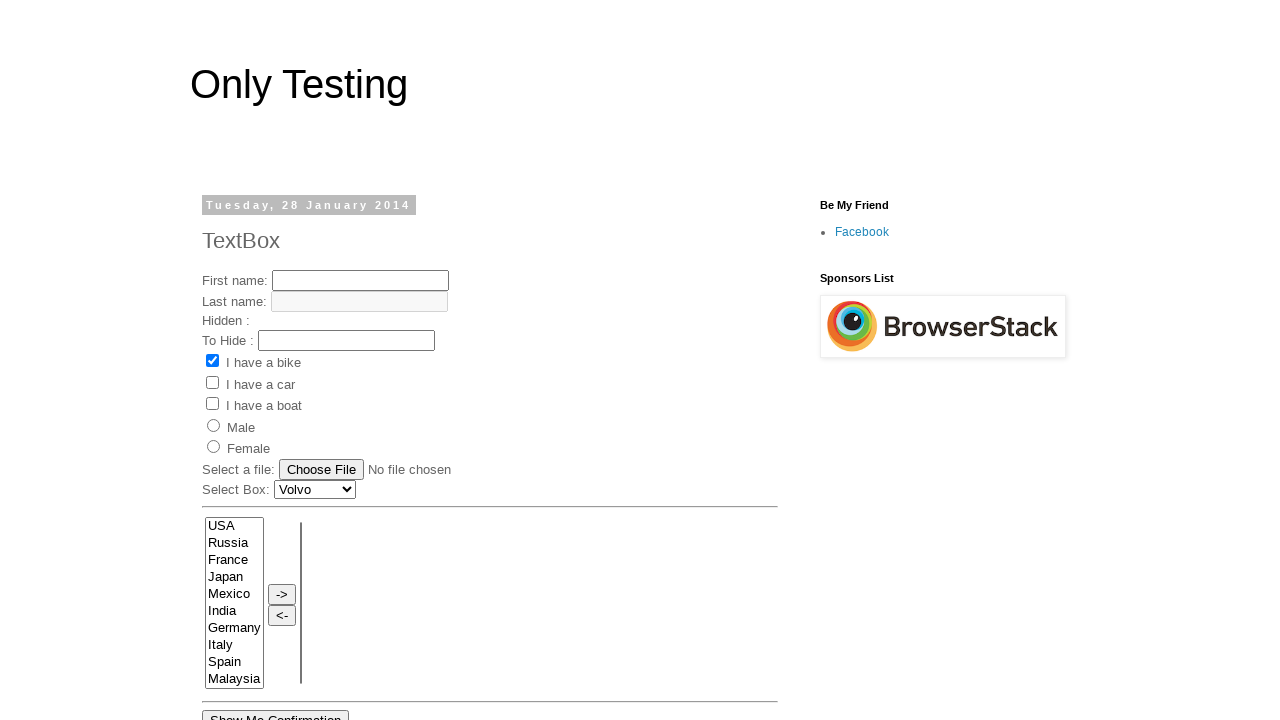

Clicked on the input element (textbox) using XPath at (252, 360) on xpath=/html/body/div[3]/div[2]/div[2]/div[2]/div[2]/div[2]/div[2]/div/div[4]/div
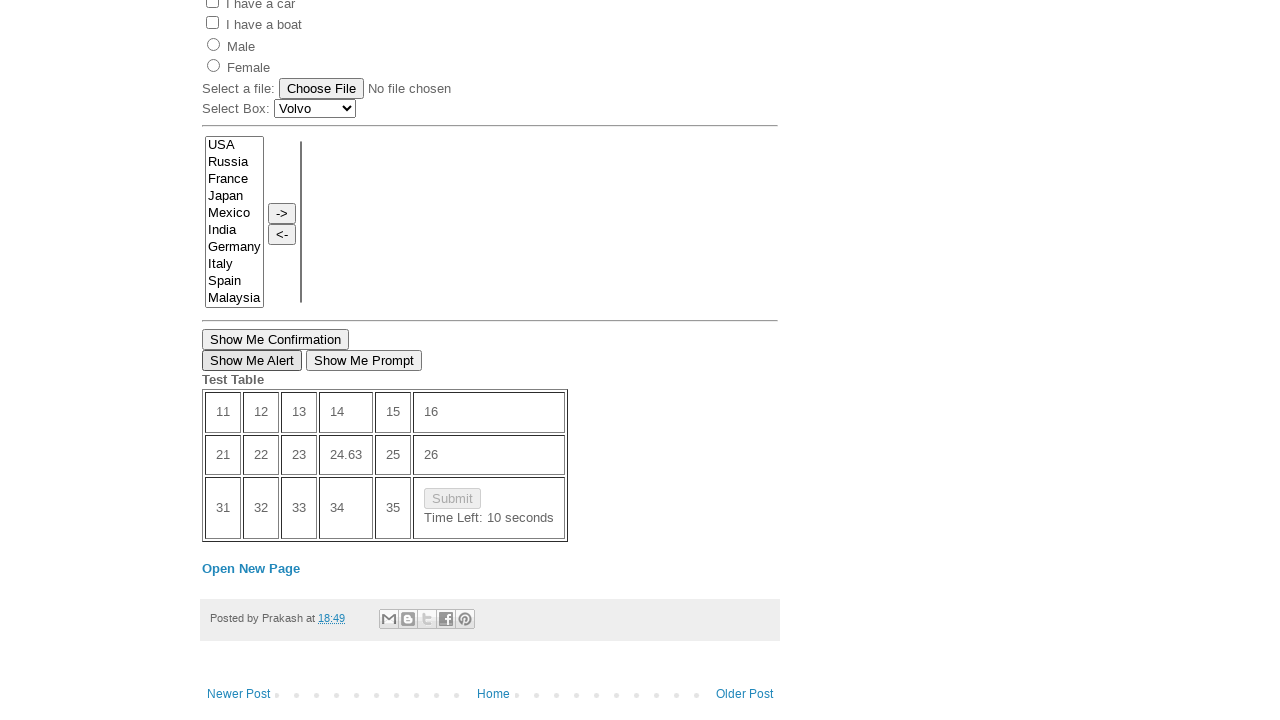

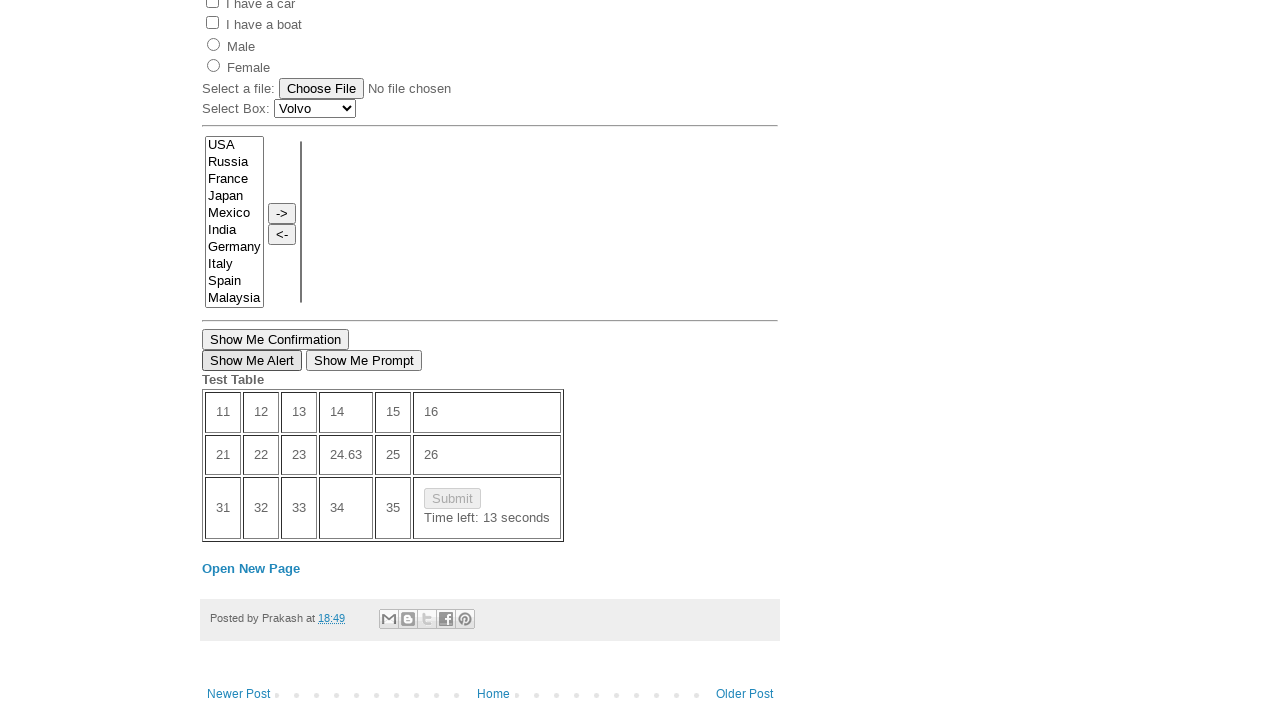